Tests JavaScript confirm dialog by clicking a button, dismissing the confirmation, and verifying the result shows "Cancel"

Starting URL: https://the-internet.herokuapp.com/javascript_alerts

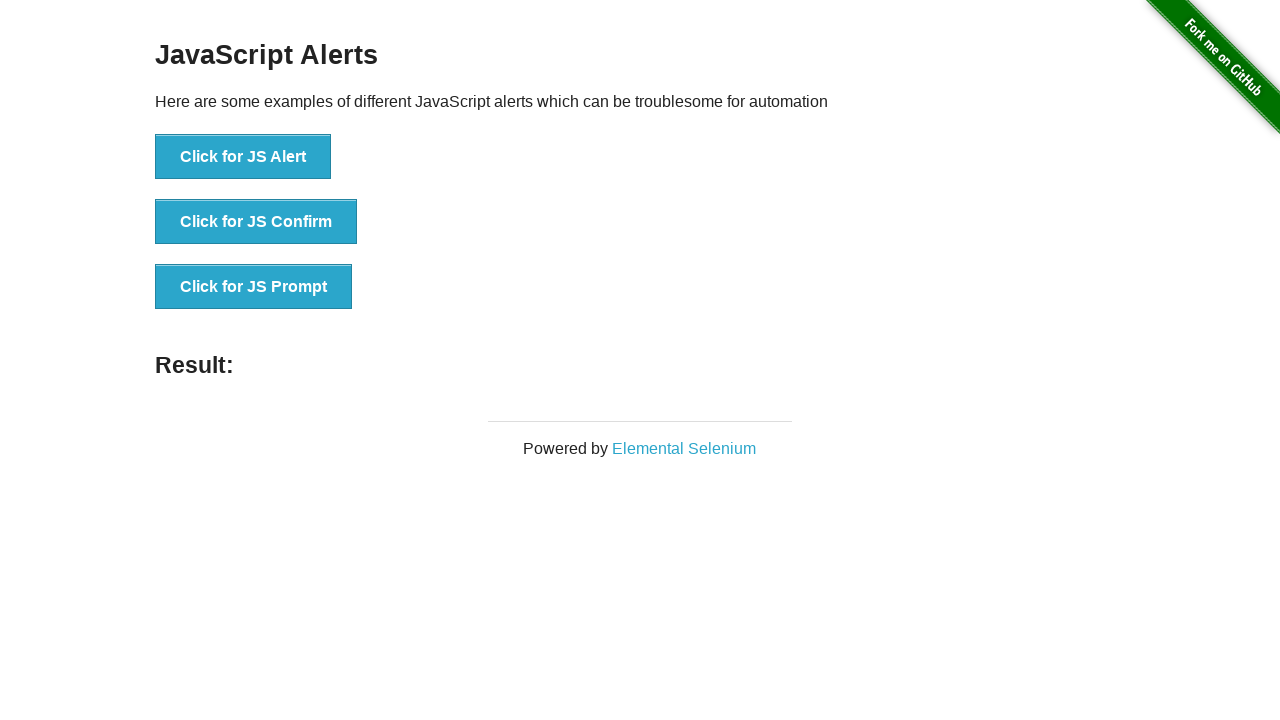

Set up dialog handler to dismiss confirmation dialogs
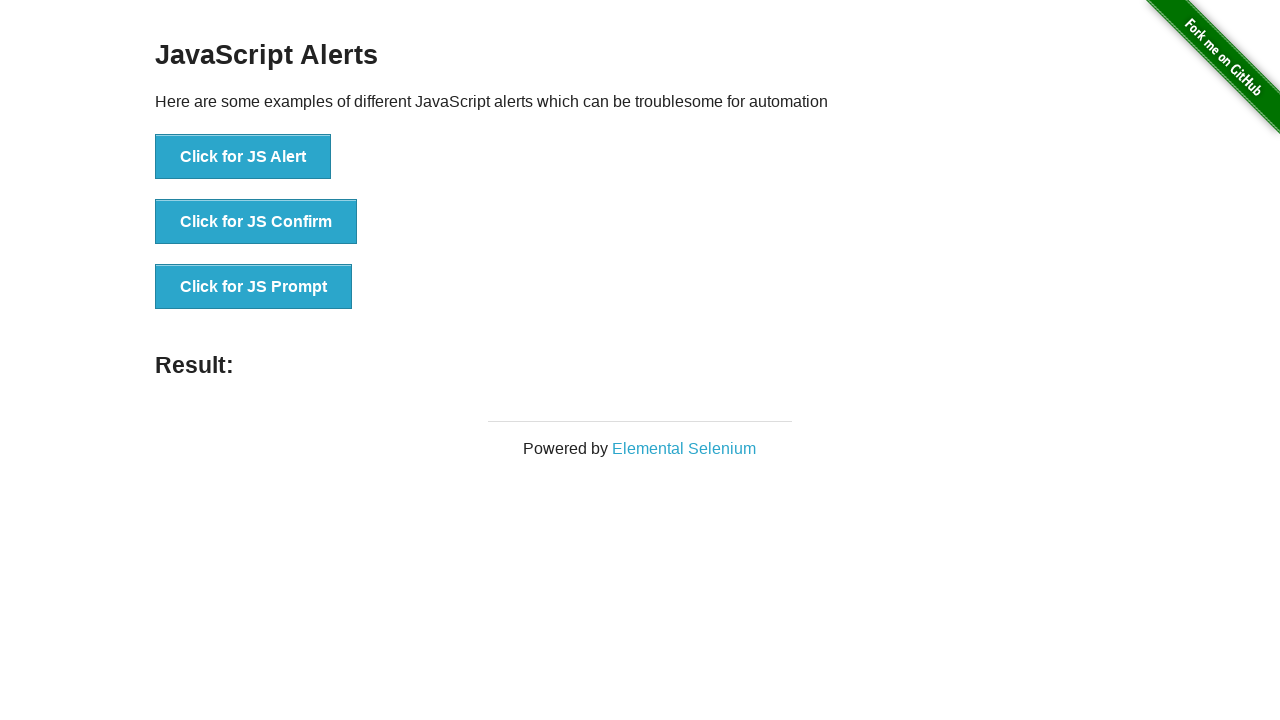

Clicked 'Click for JS Confirm' button to trigger JavaScript confirmation dialog at (256, 222) on xpath=//button[text()='Click for JS Confirm']
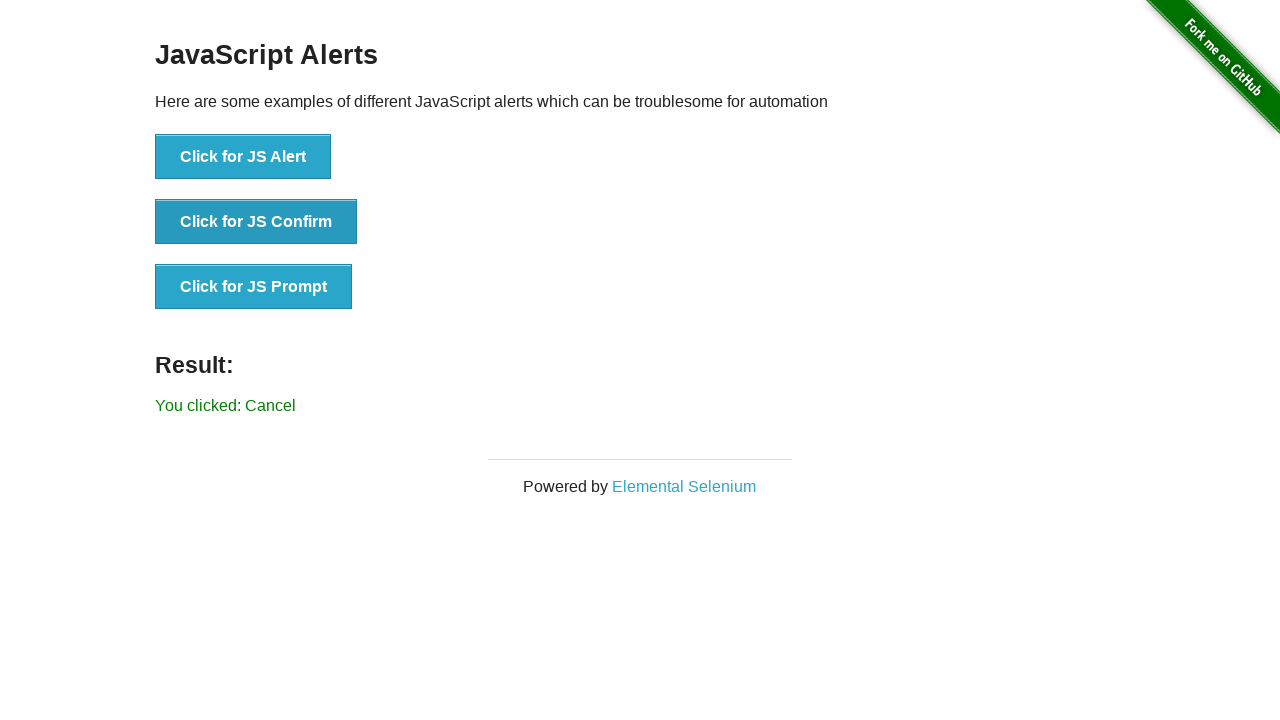

Waited for result message to appear after dismissing confirmation dialog
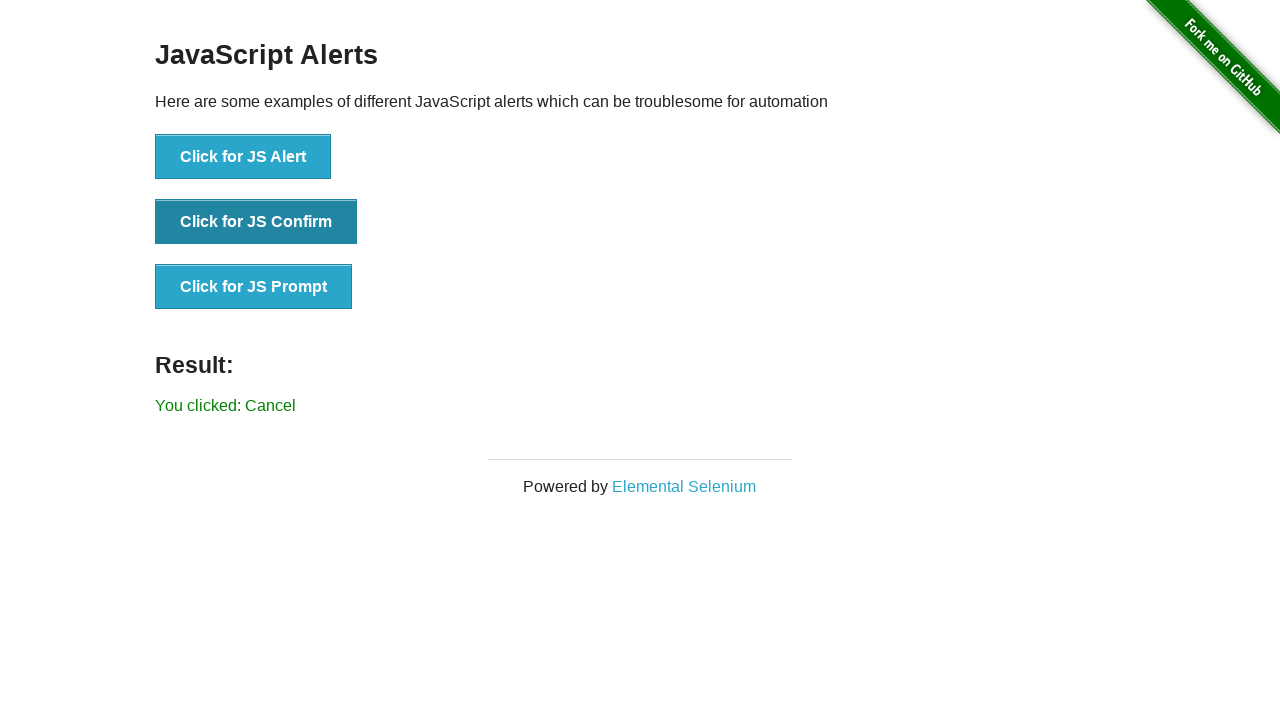

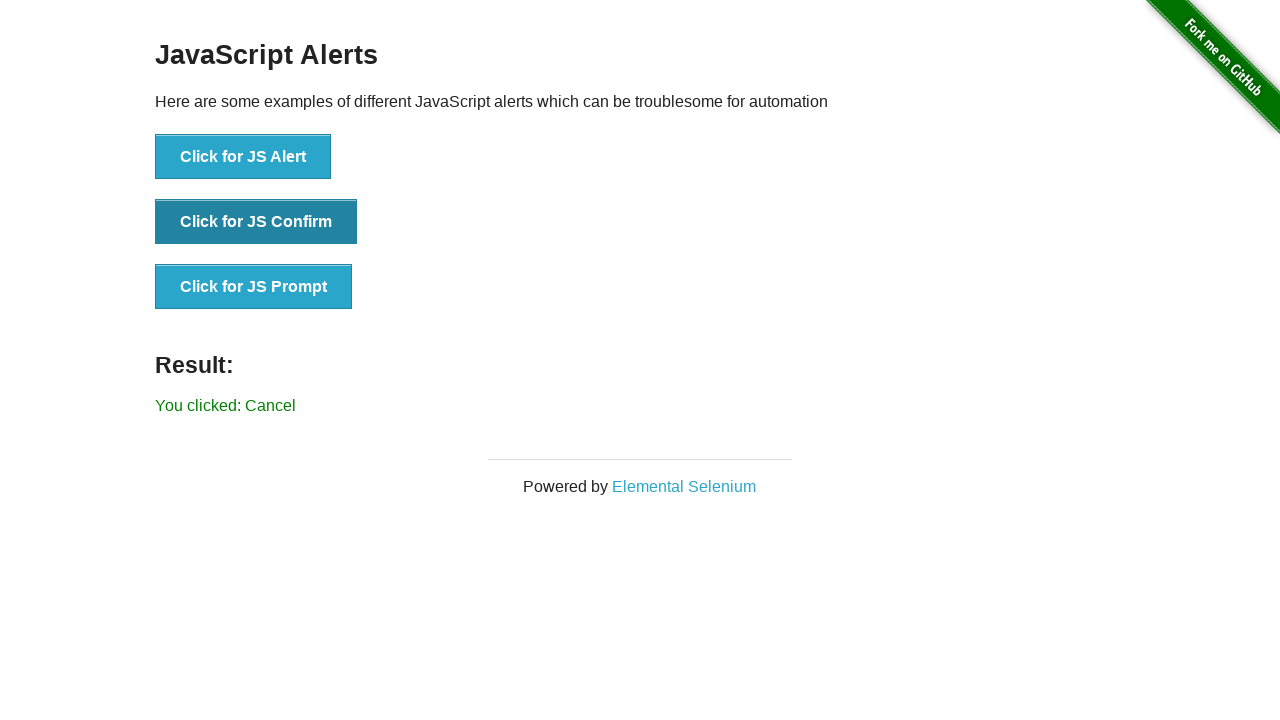